Tests weather app search functionality by entering a city name with CA country code and verifying weather results are displayed

Starting URL: https://tenforben.github.io/FPL/vannilaWeatherApp/index.html

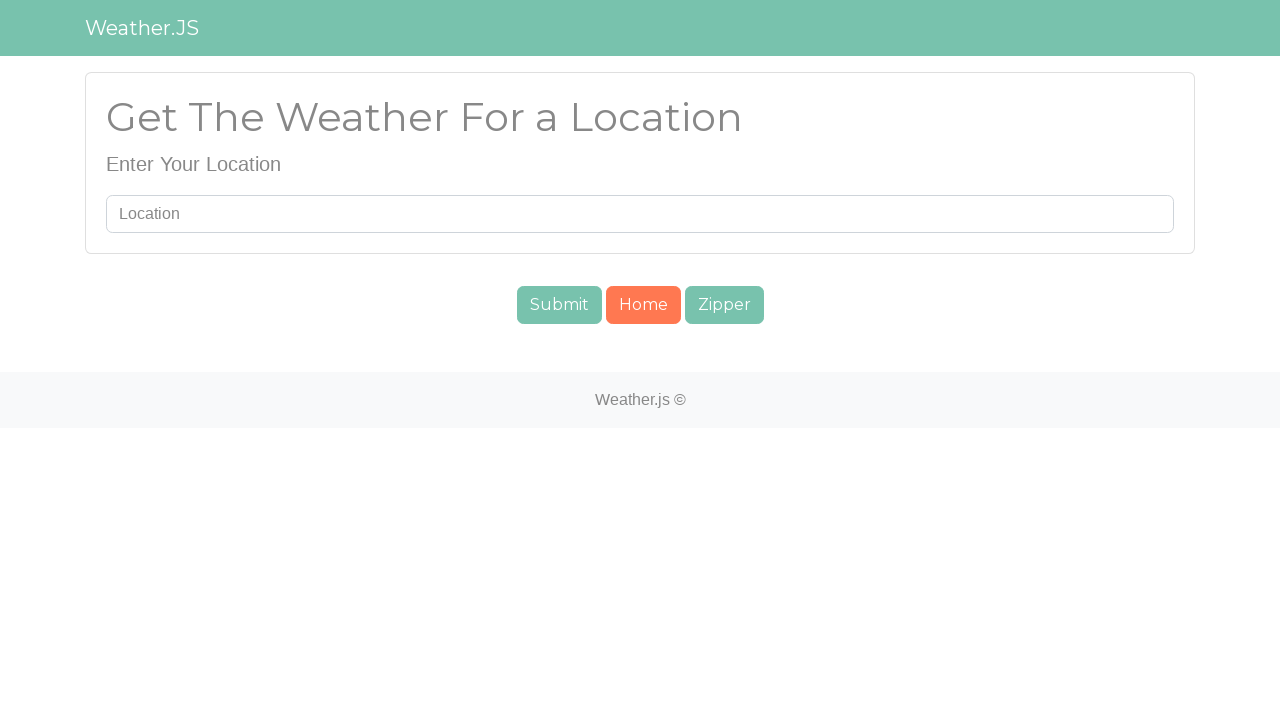

Filled search bar with 'Toronto,CA' on #searchUser
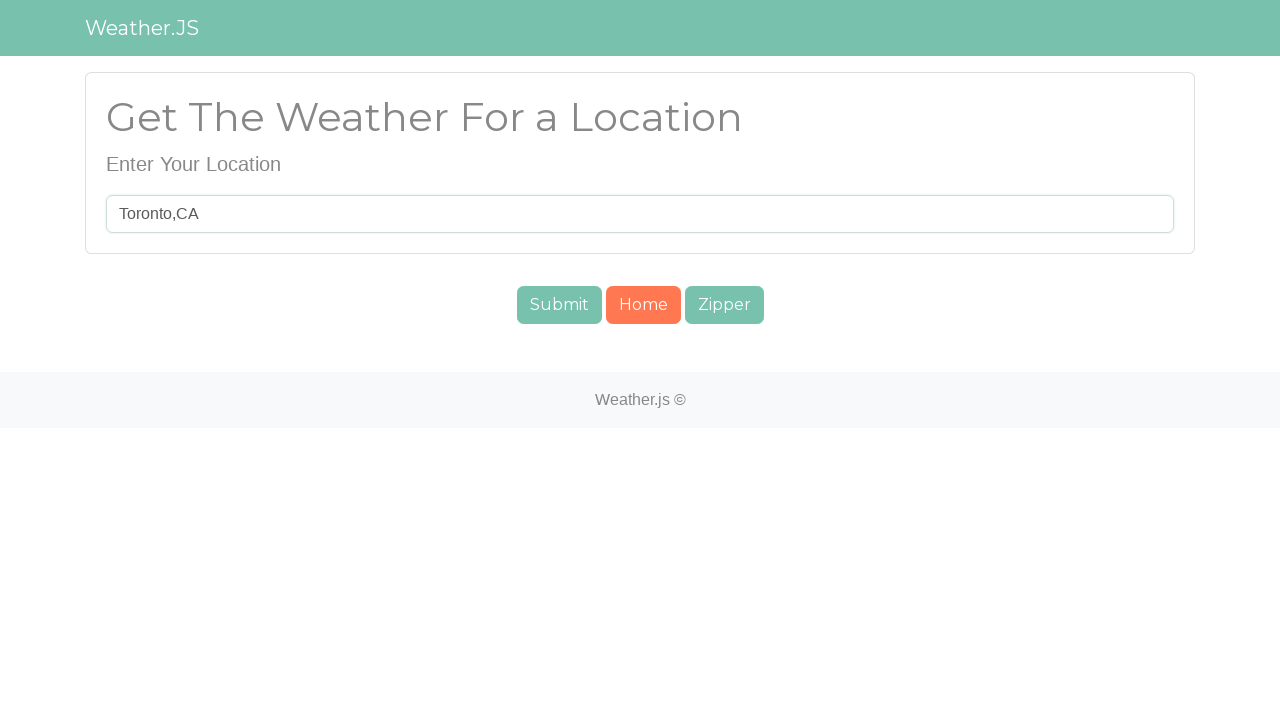

Clicked submit button to search for weather at (559, 305) on #submit
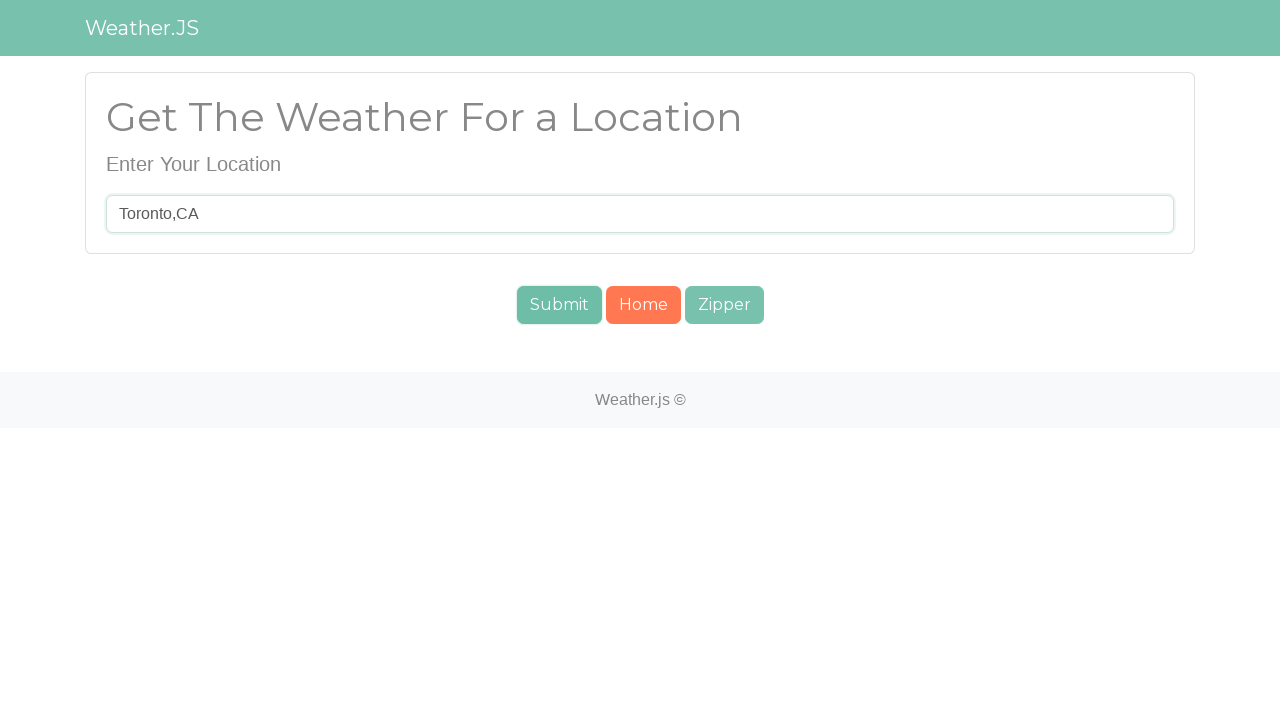

Weather current conditions element loaded
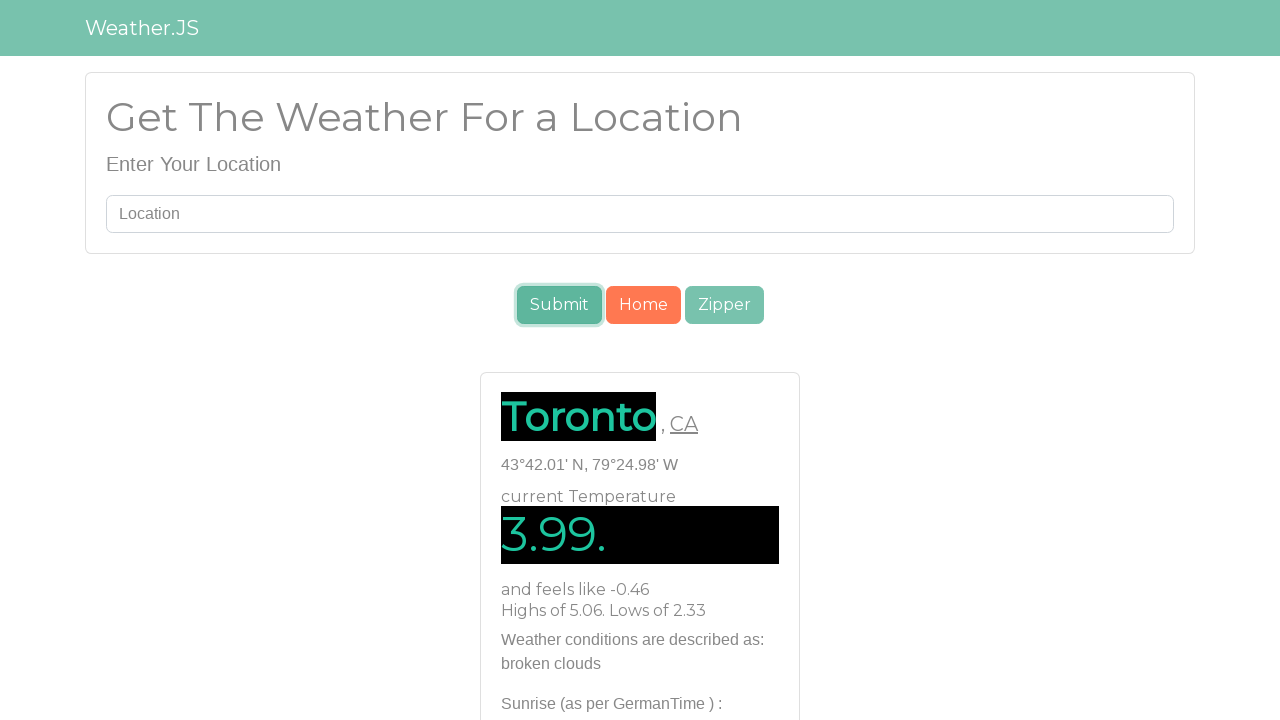

Weather pattern element loaded
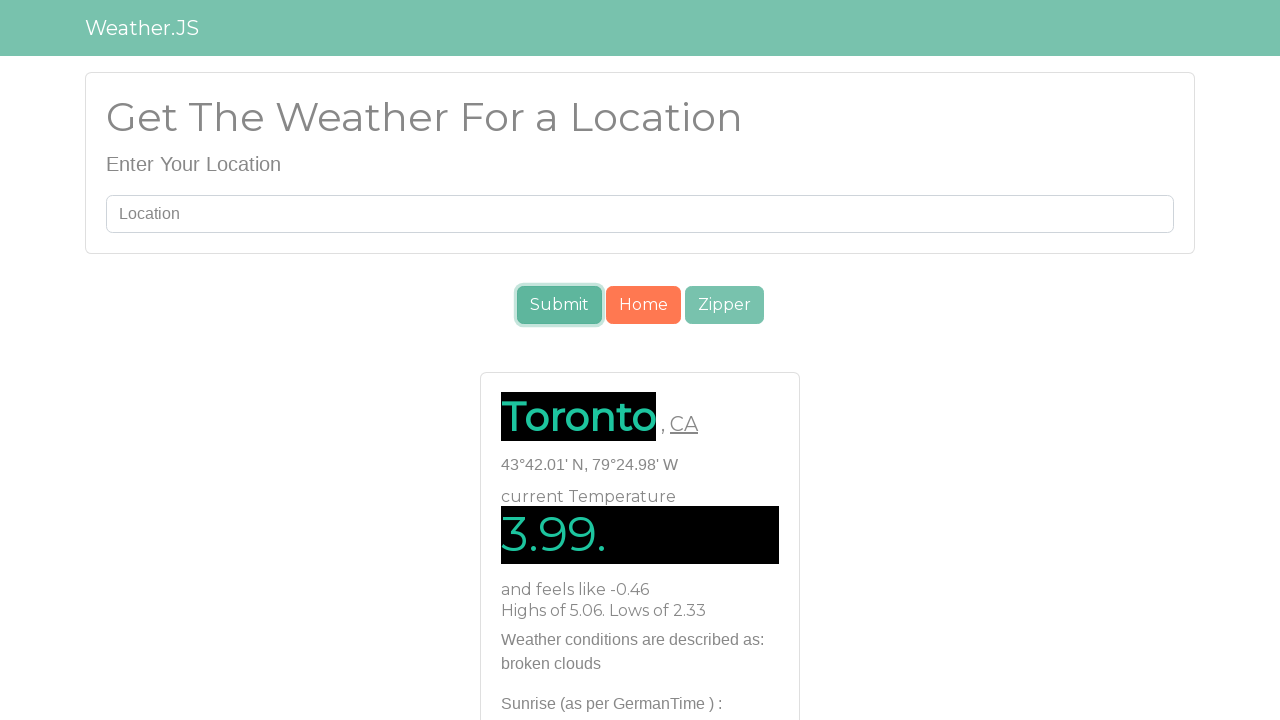

Weather location element loaded - weather results successfully displayed
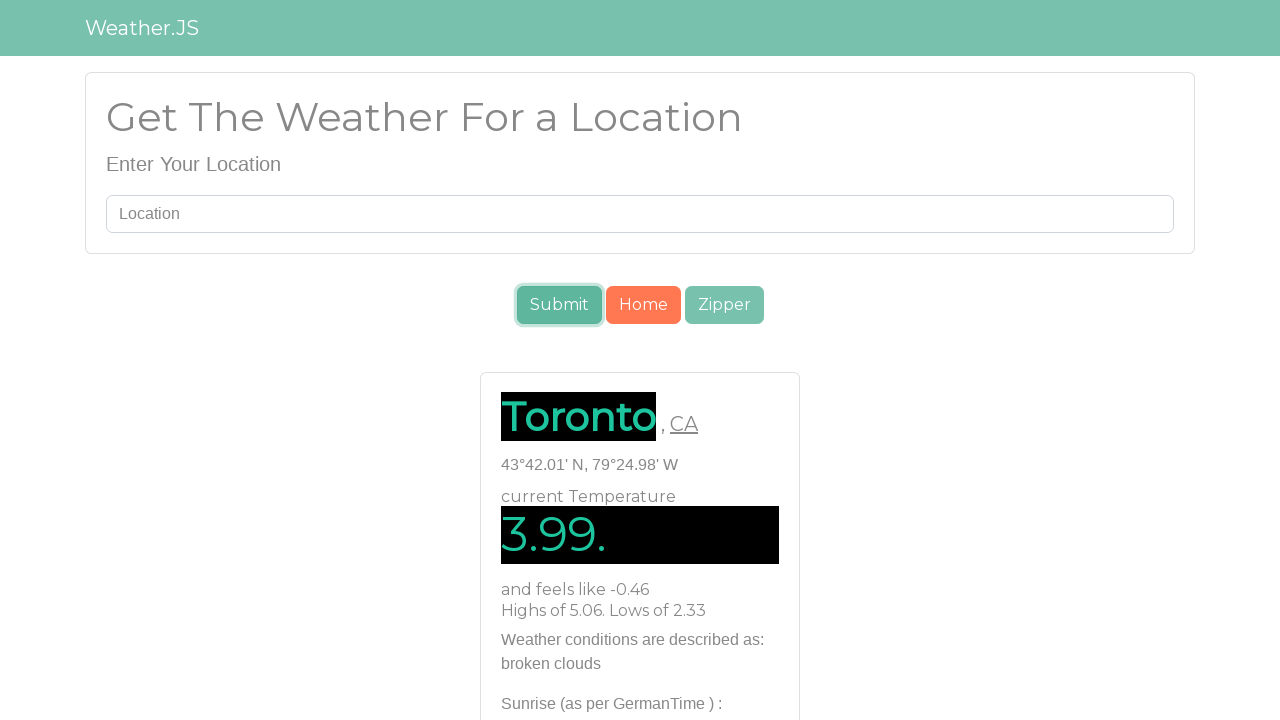

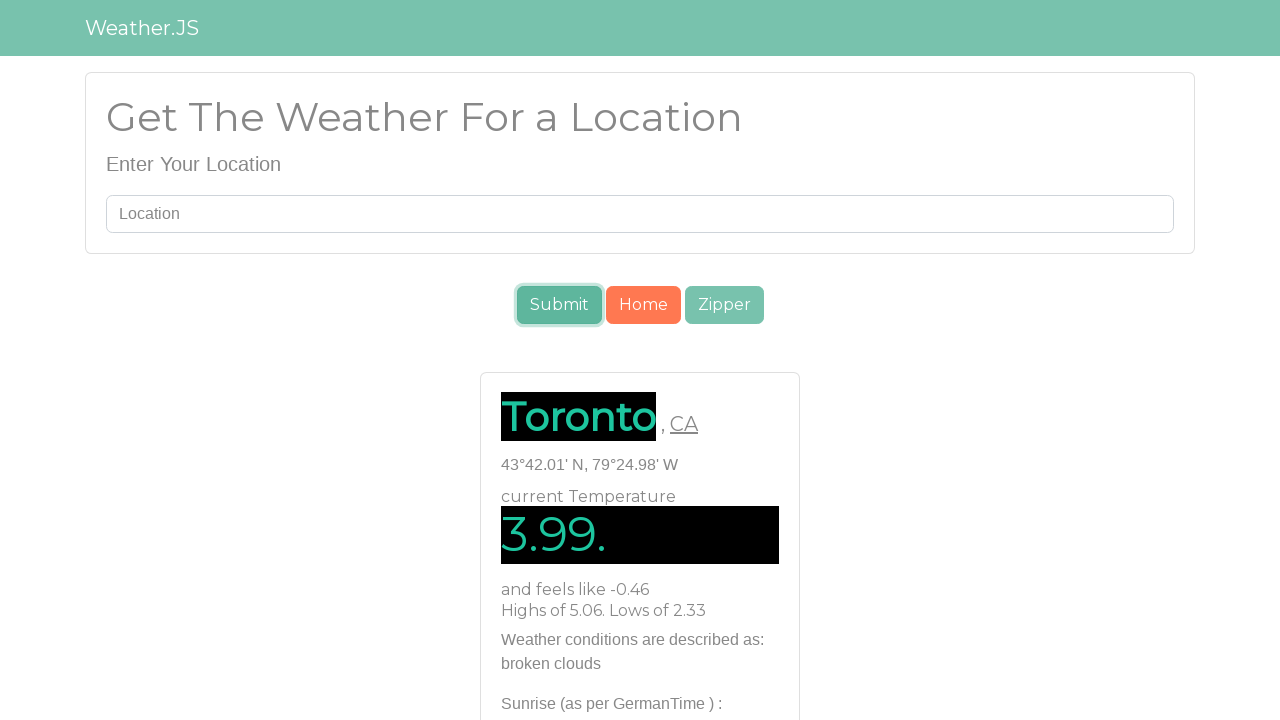